Tests product inventory page by logging in and navigating to inventory, verifying product count

Starting URL: https://www.saucedemo.com/

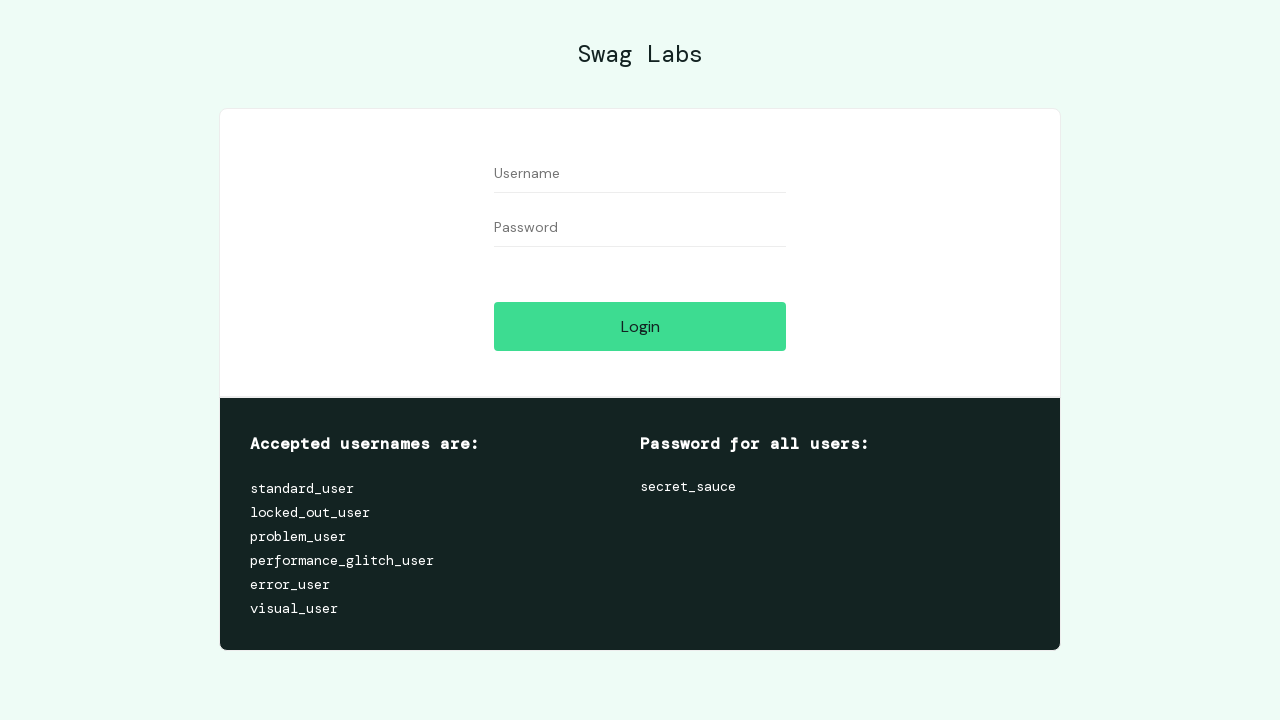

Filled username field with 'standard_user' on #user-name
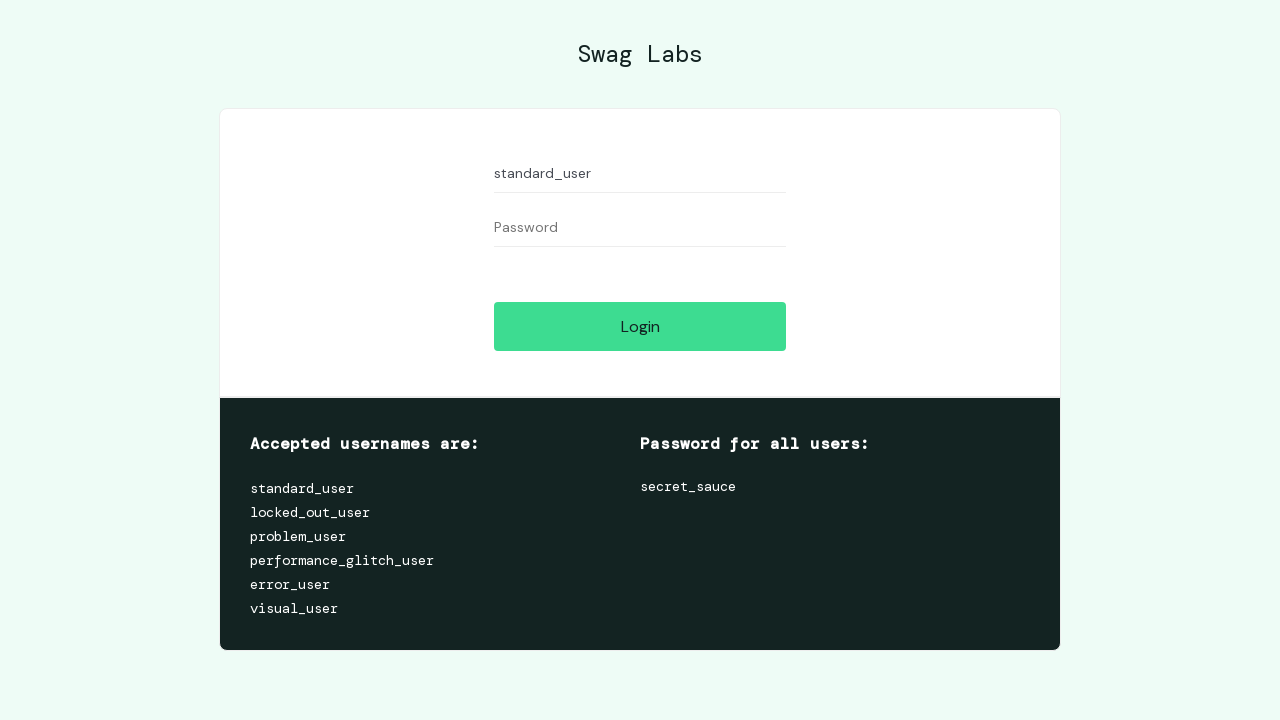

Filled password field with 'secret_sauce' on #password
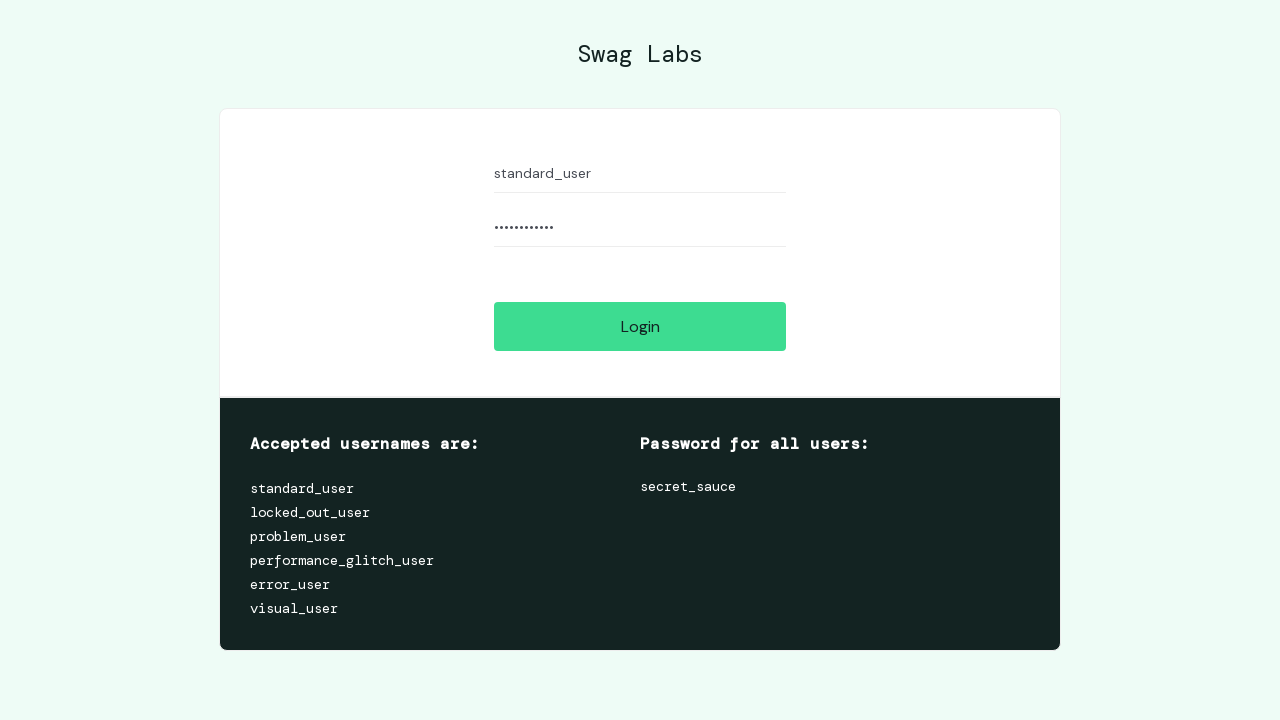

Clicked login button to authenticate at (640, 326) on #login-button
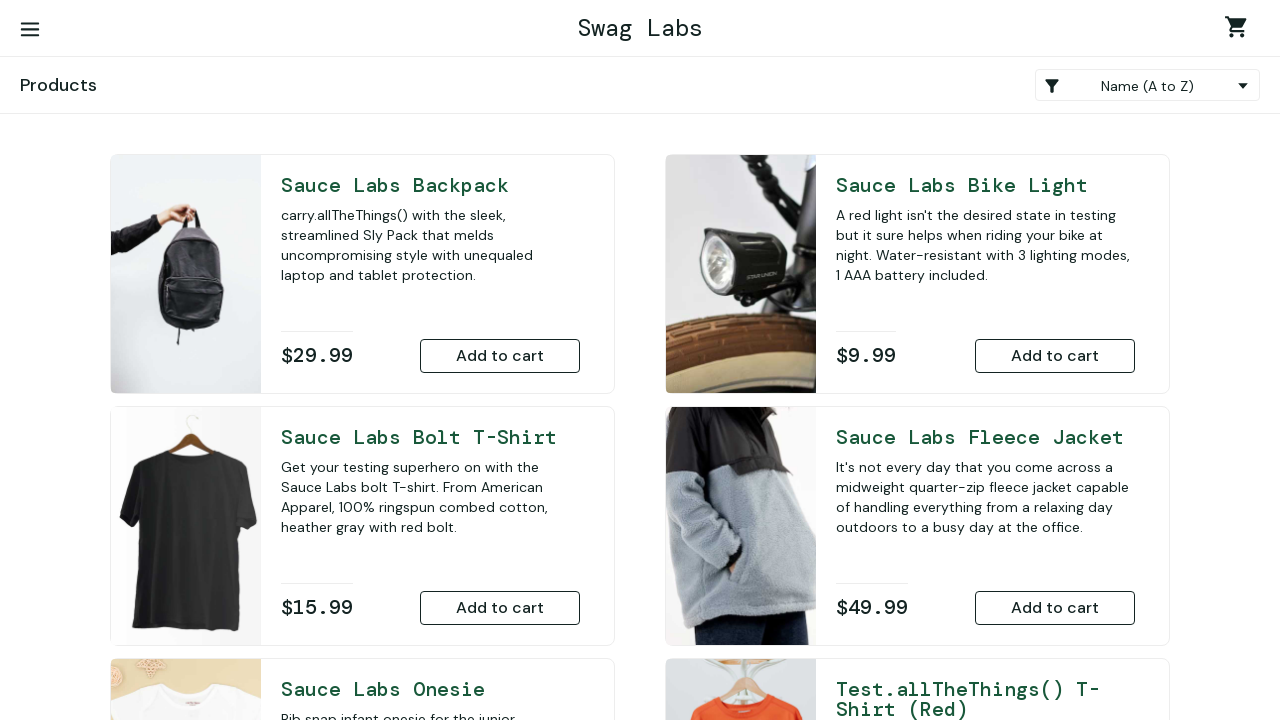

Navigated to inventory page
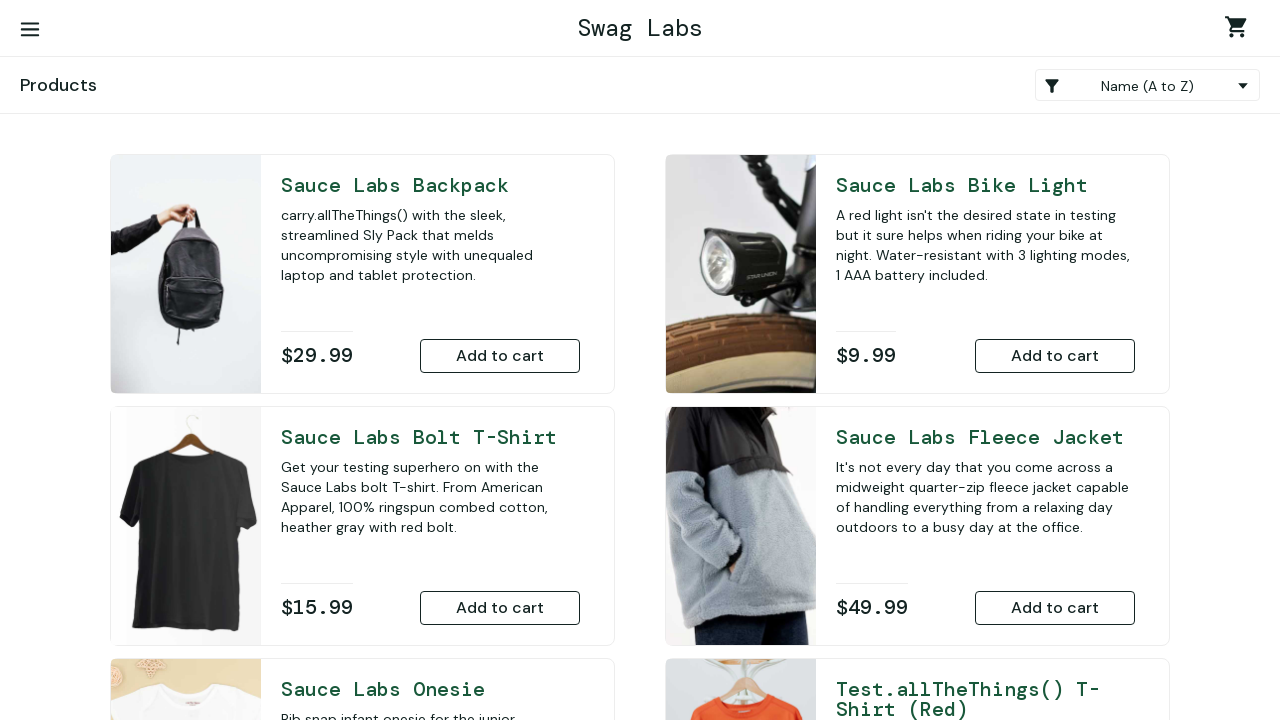

Inventory items loaded successfully
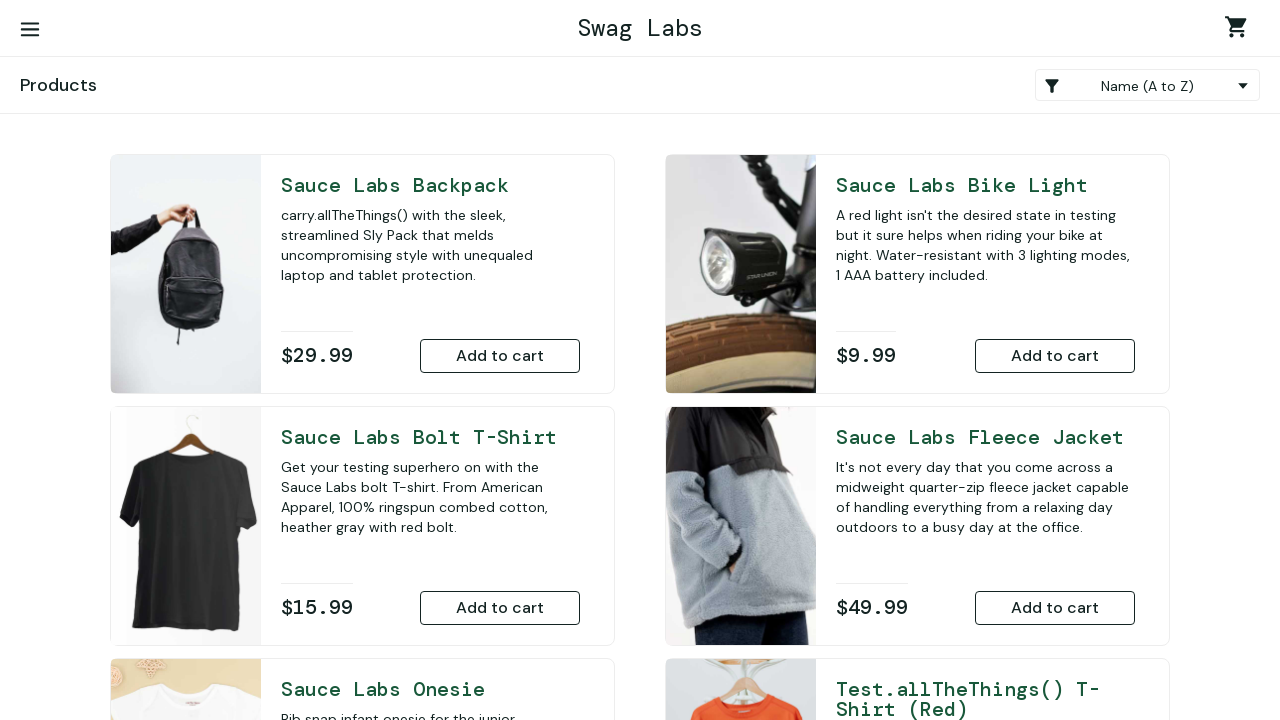

Retrieved all inventory items
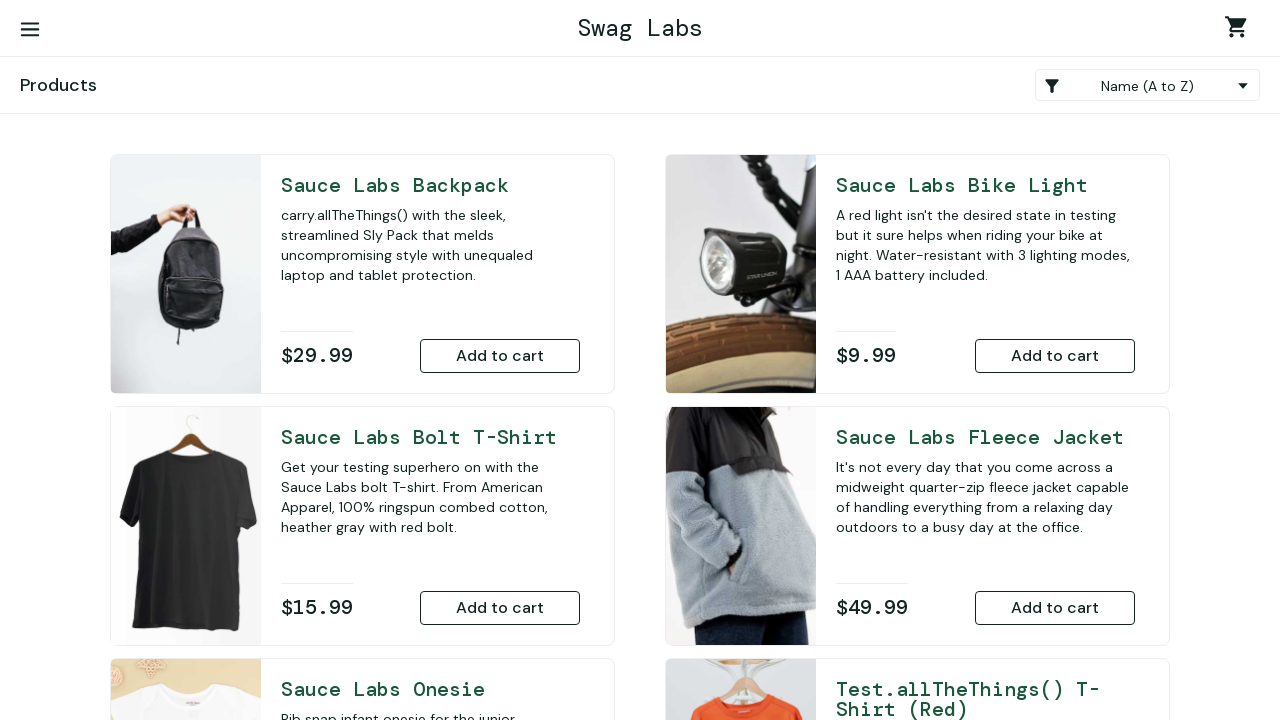

Verified that 6 products are displayed on inventory page
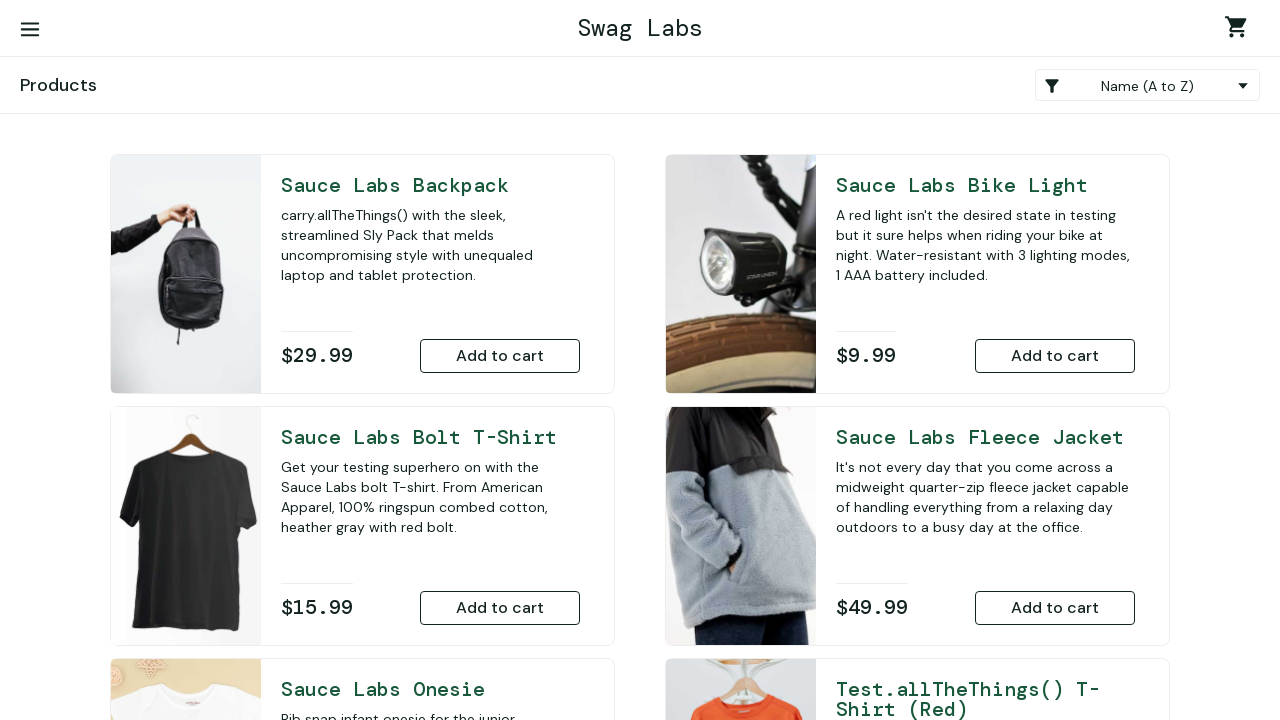

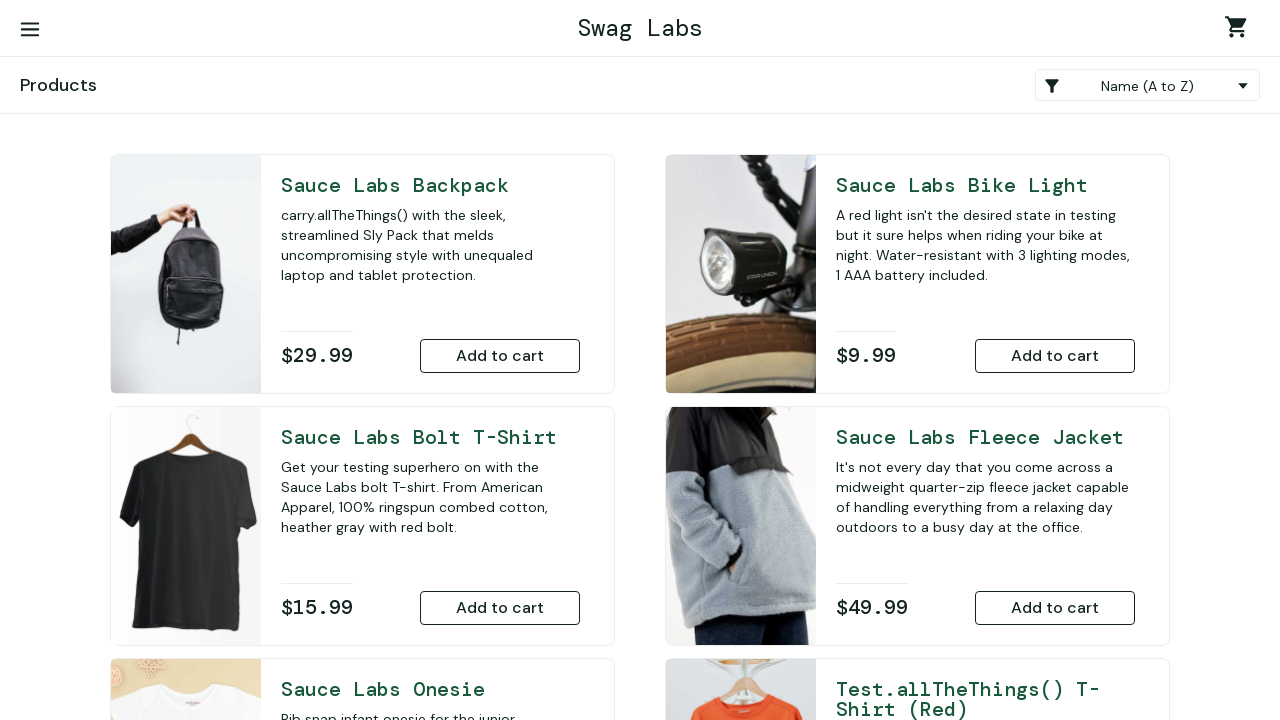